Tests iframe navigation by clicking on "Nested Frames" link, switching to the bottom frame to verify its content, then switching back to the main page content.

Starting URL: https://the-internet.herokuapp.com/frames

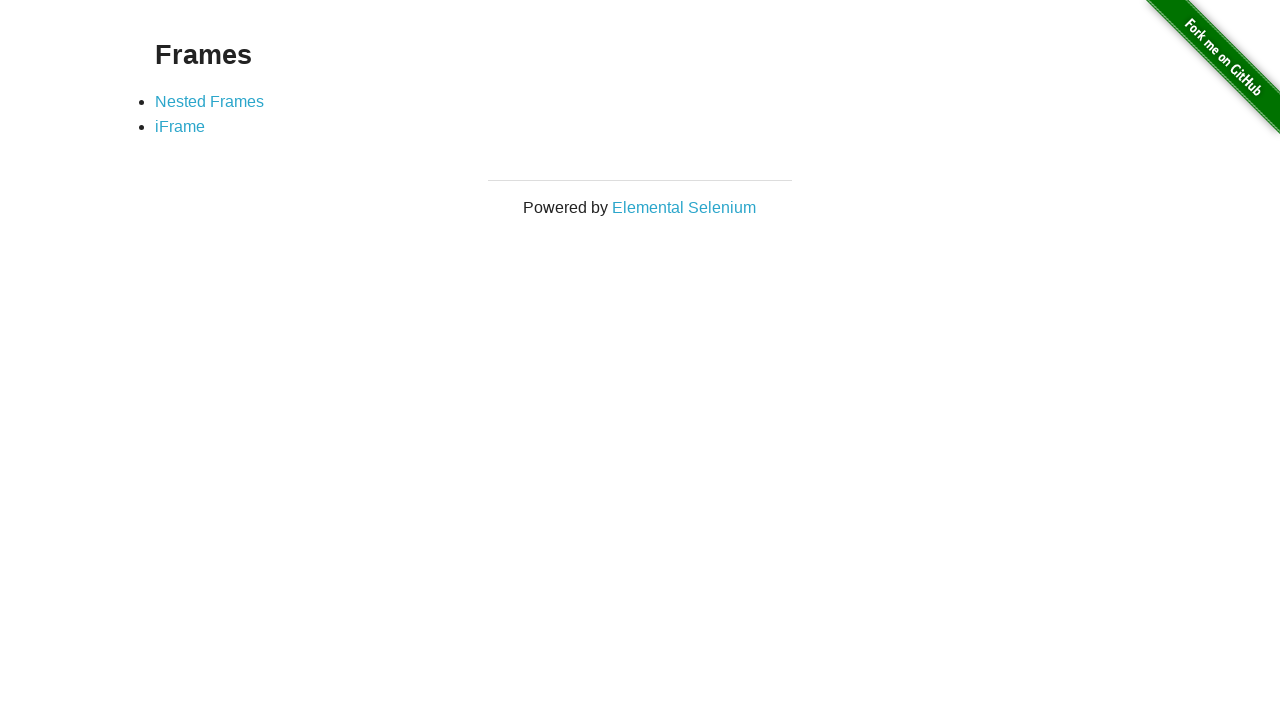

Clicked on 'Nested Frames' link at (210, 101) on text=Nested Frames
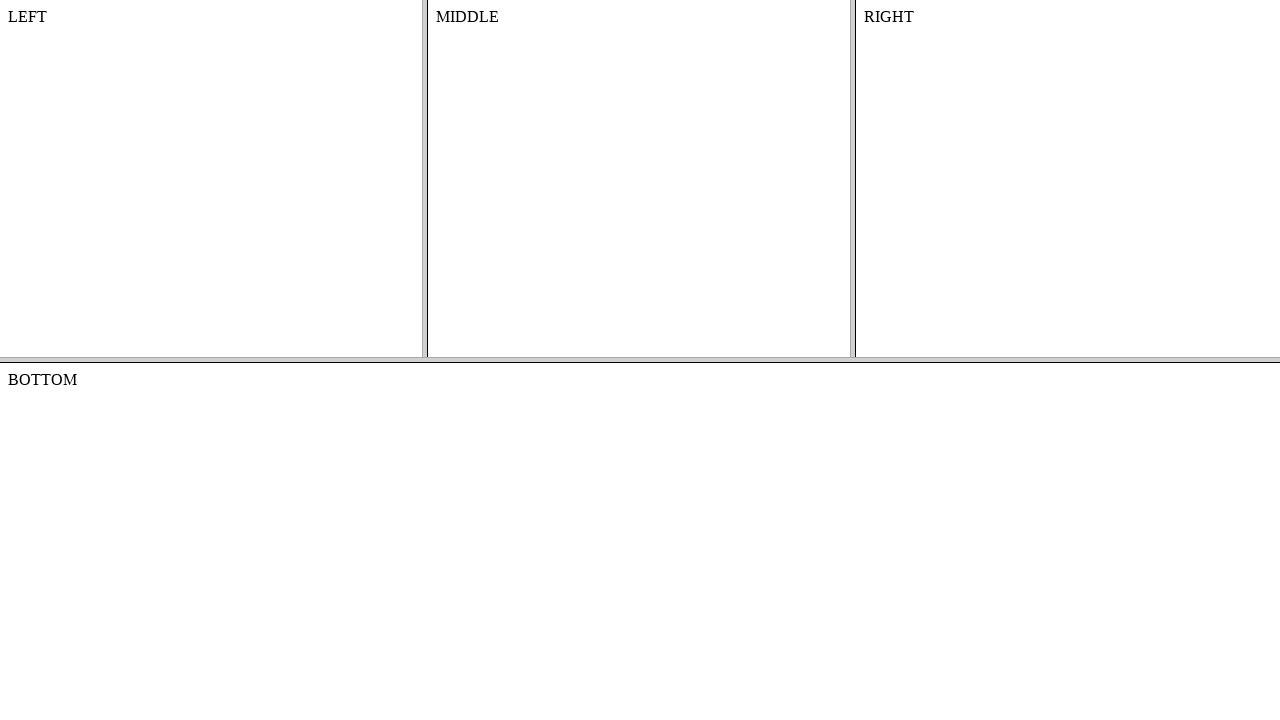

Nested frames page loaded
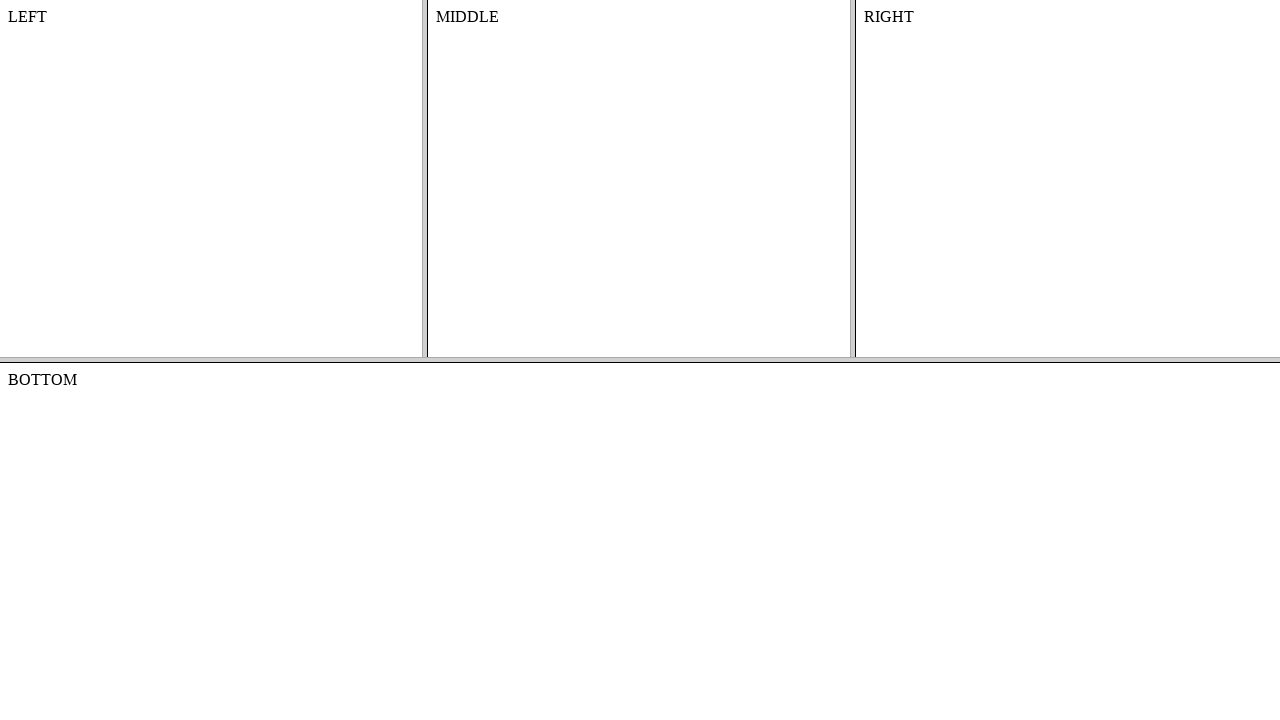

Located bottom frame element
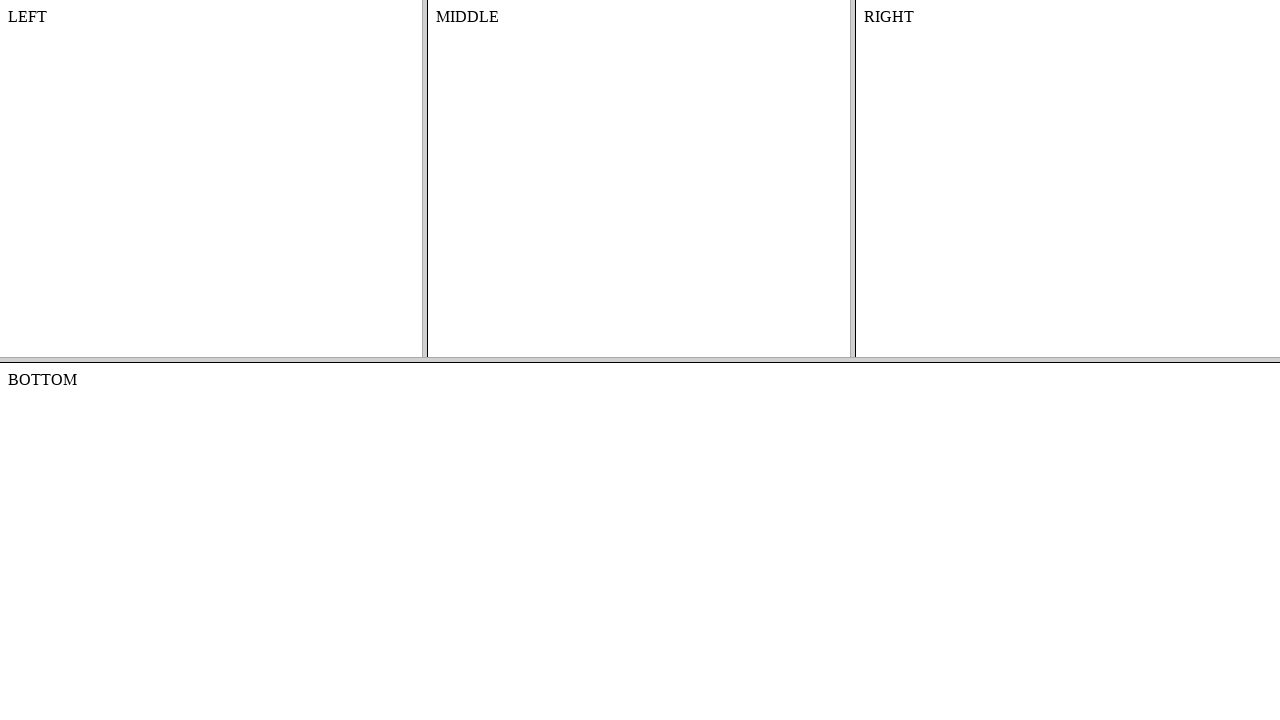

Bottom frame body element loaded and is accessible
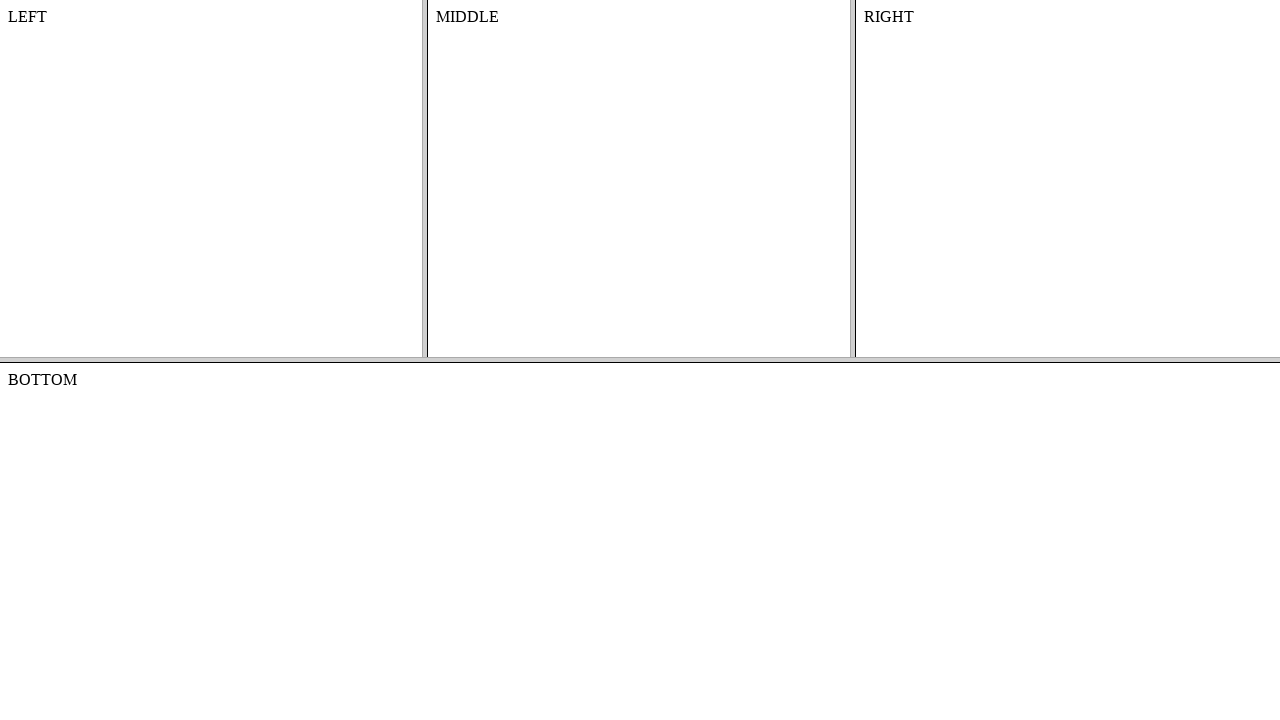

Extracted text from bottom frame: 'BOTTOM
'
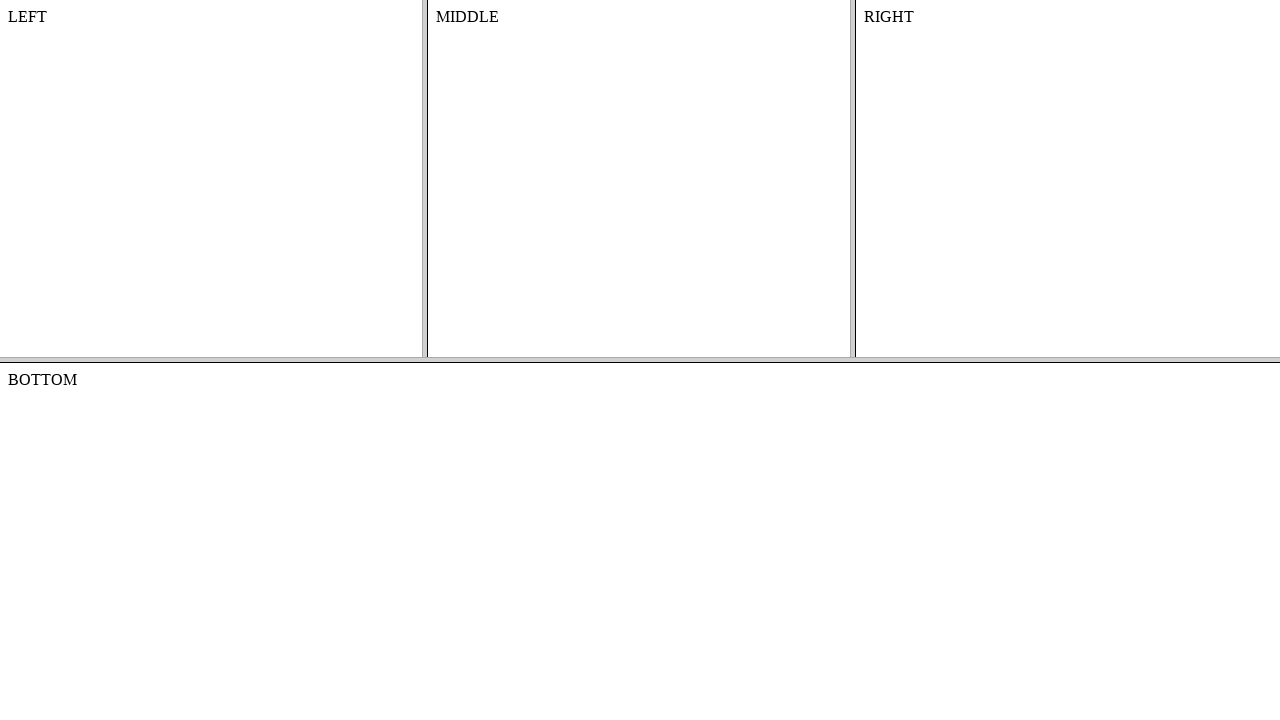

Verified main page content is accessible after frame operations
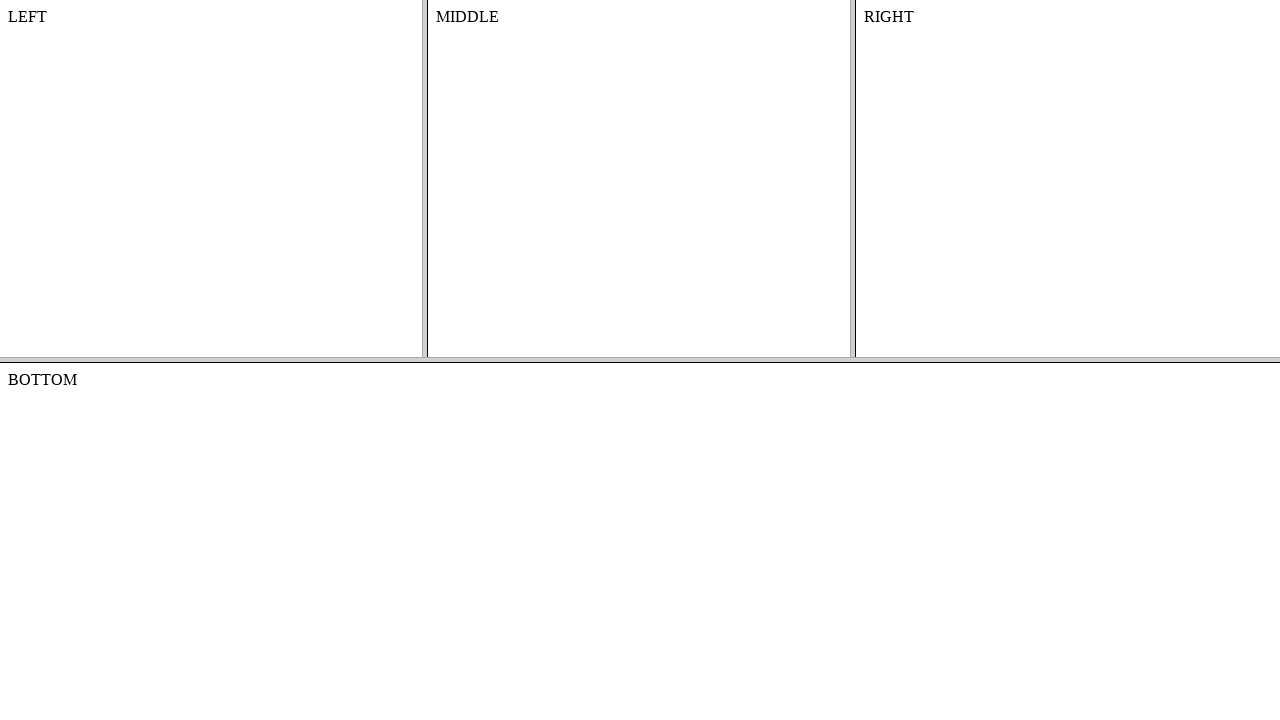

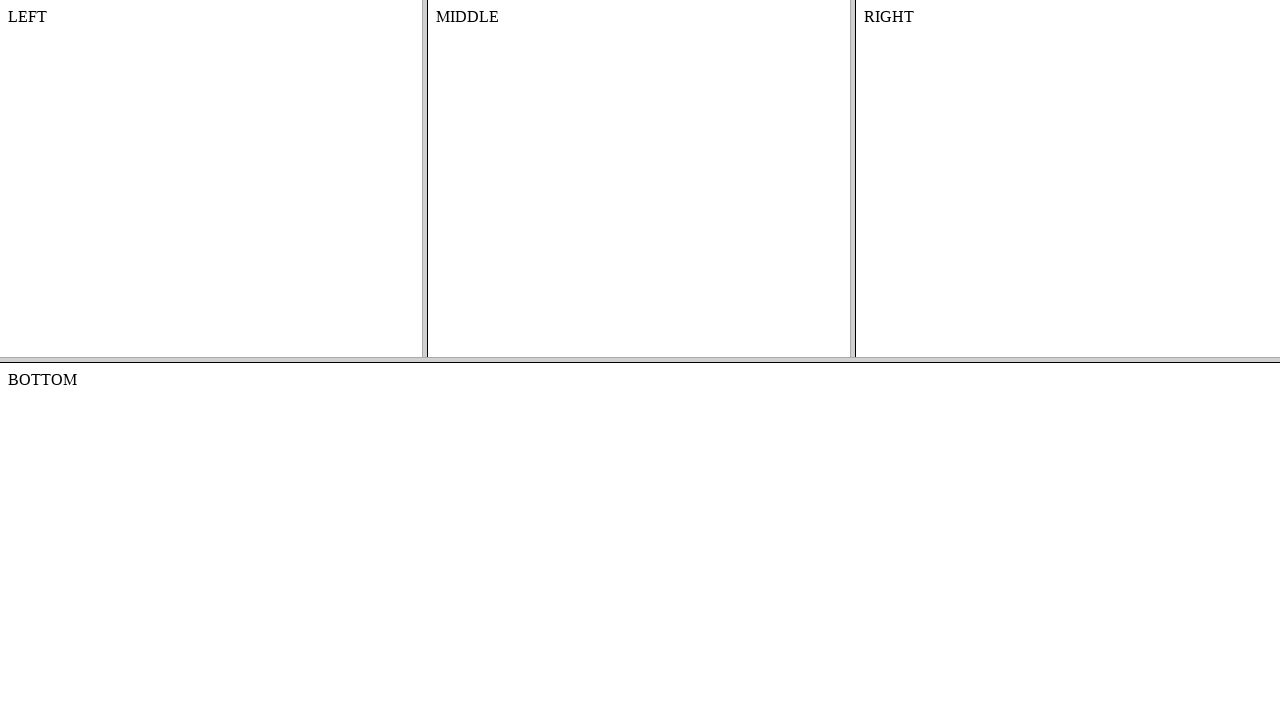